Performs a double-click action on the Double Click button

Starting URL: https://demoqa.com/buttons

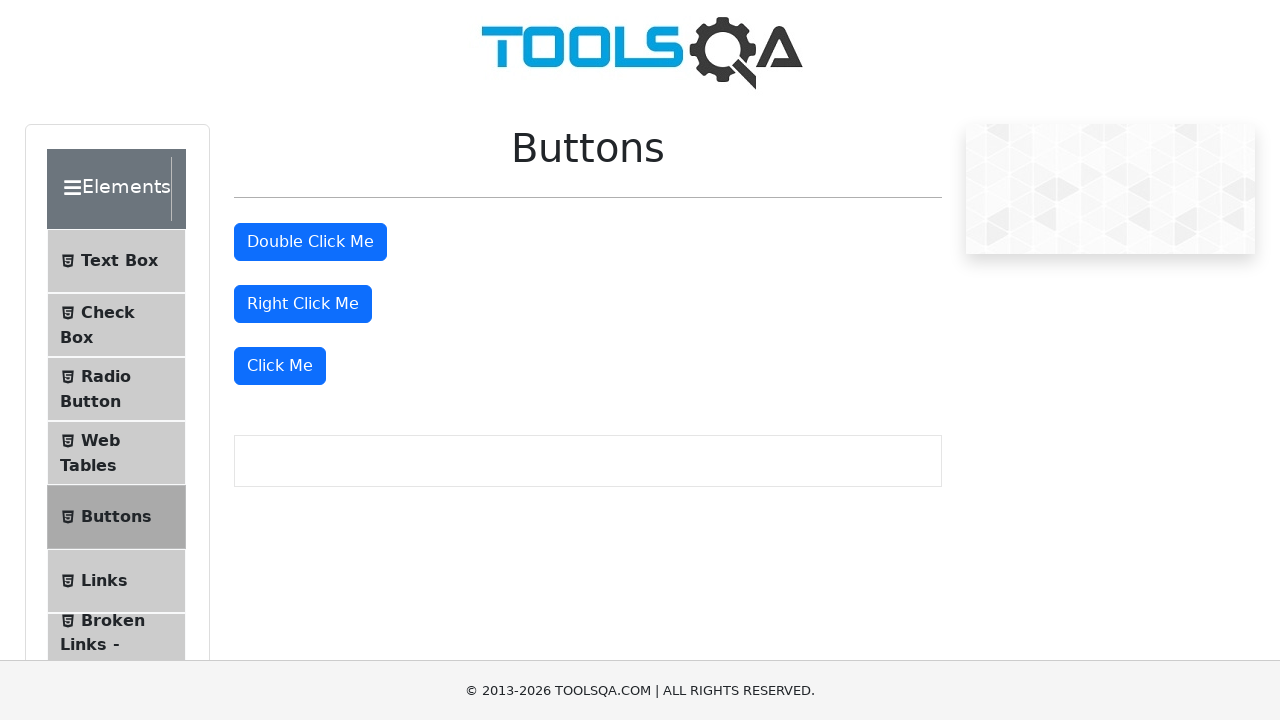

Performed double-click action on the 'Double click' button at (310, 242) on #doubleClickBtn
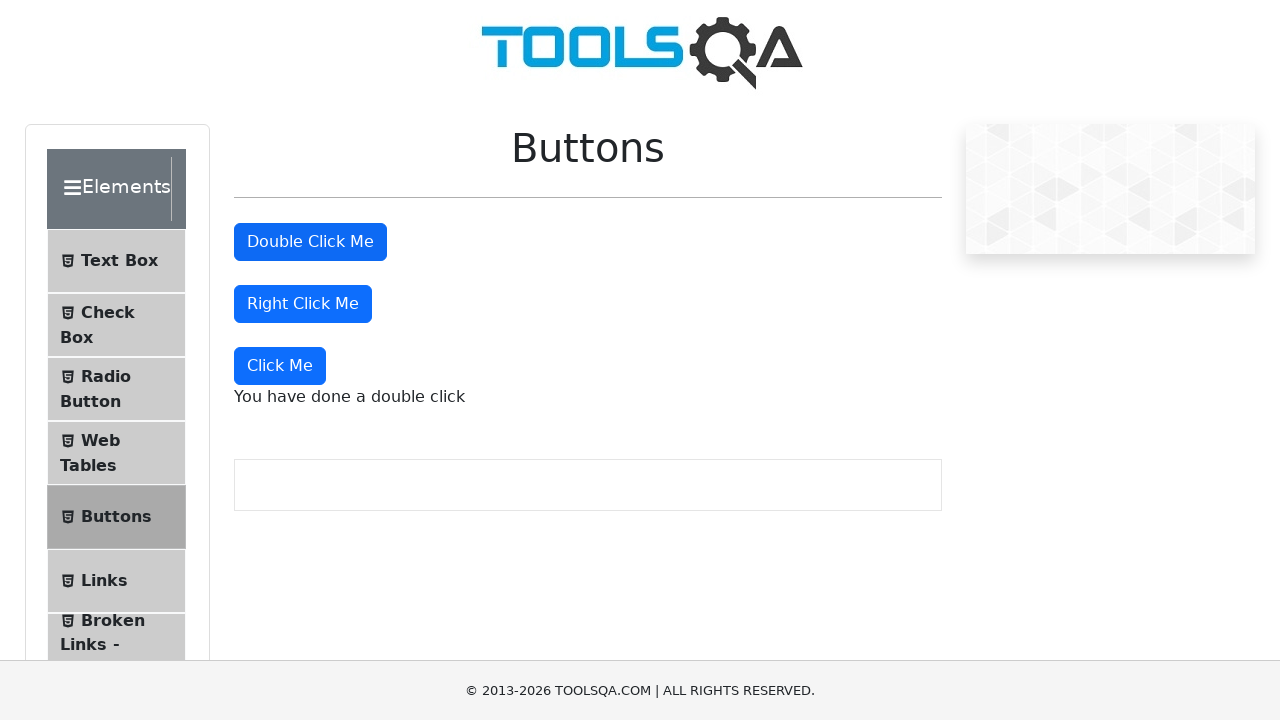

Waited 1000ms for the response message to appear
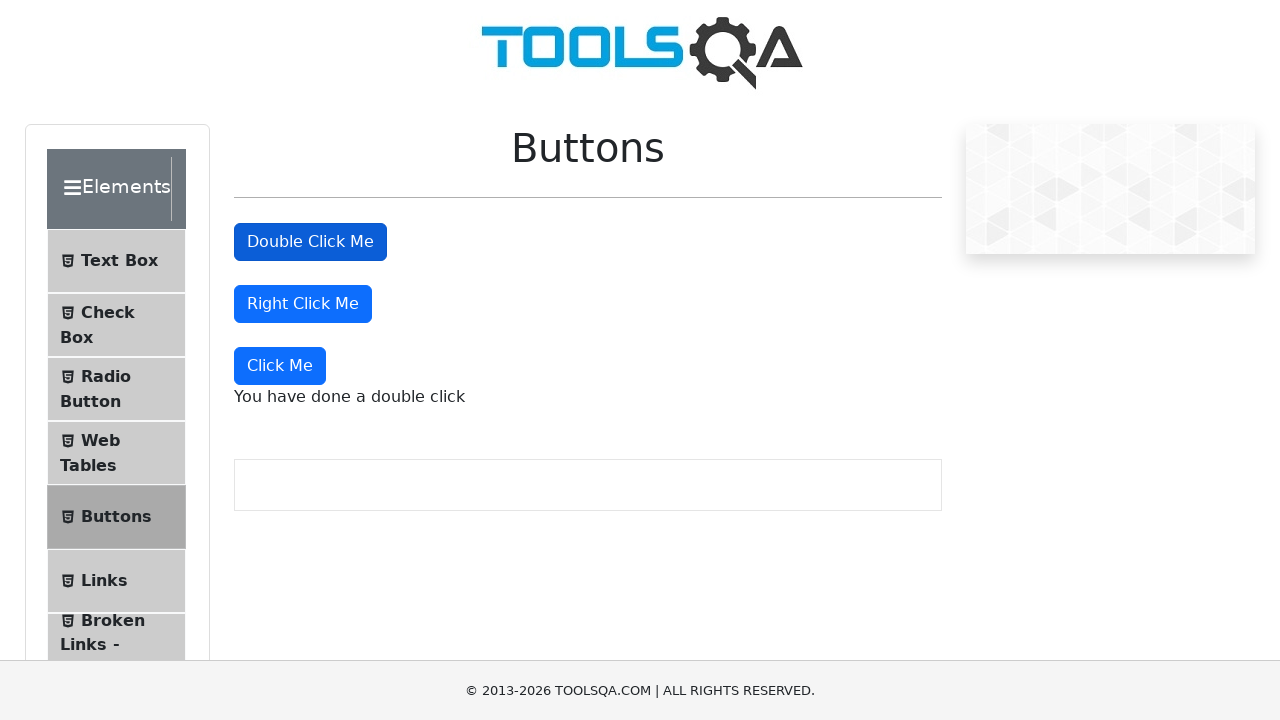

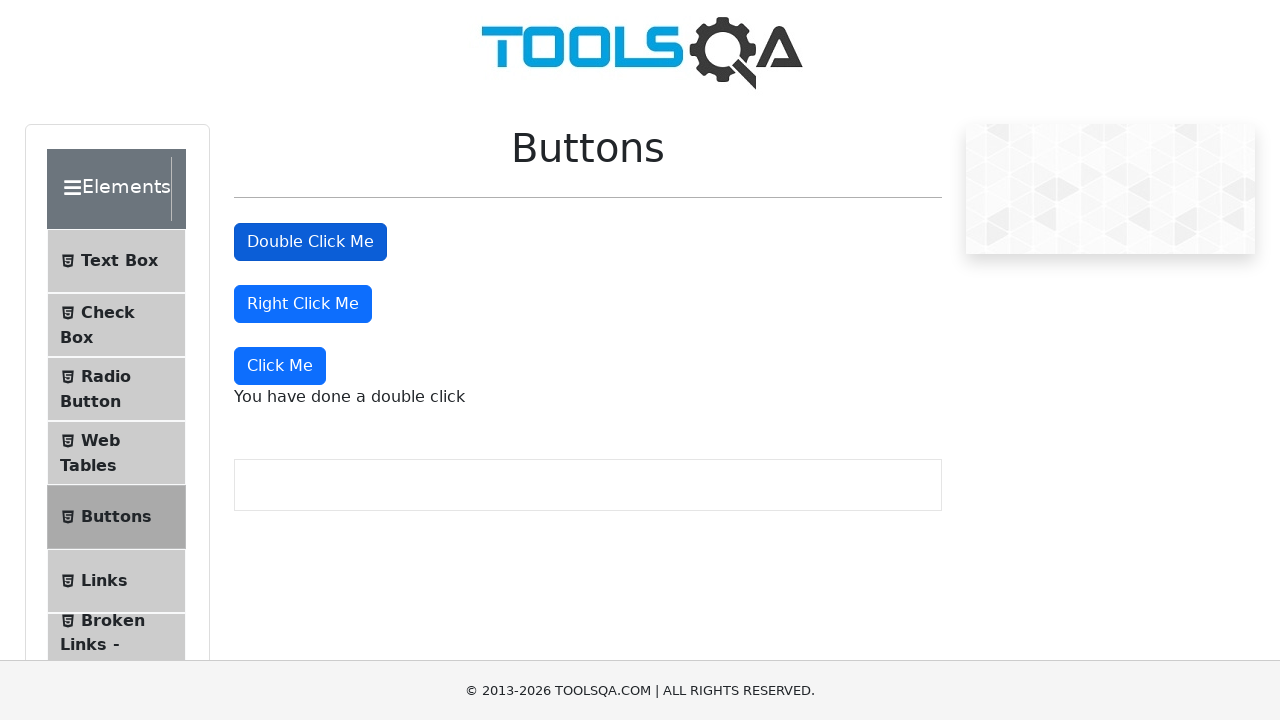